Tests dynamic loading where an element is rendered after clicking a start button and waiting for a loading bar to complete. Verifies that the "Hello World!" finish text appears.

Starting URL: http://the-internet.herokuapp.com/dynamic_loading/2

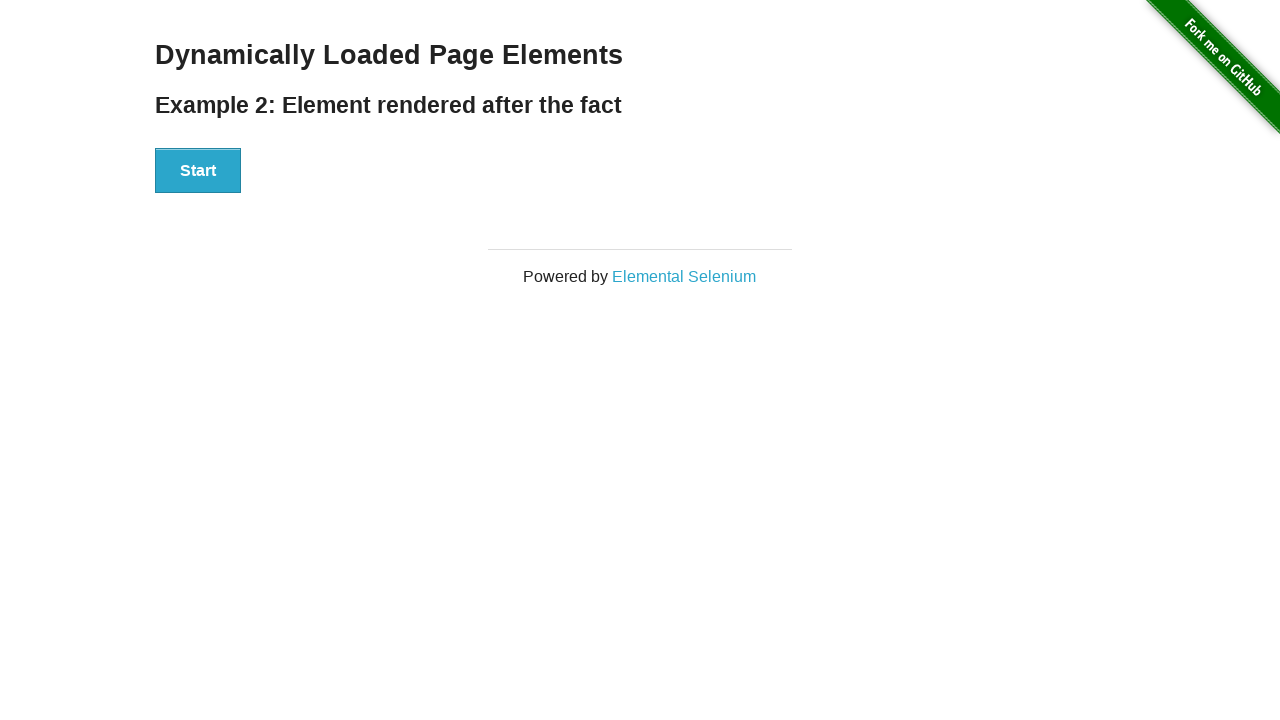

Clicked the Start button to initiate dynamic loading at (198, 171) on #start button
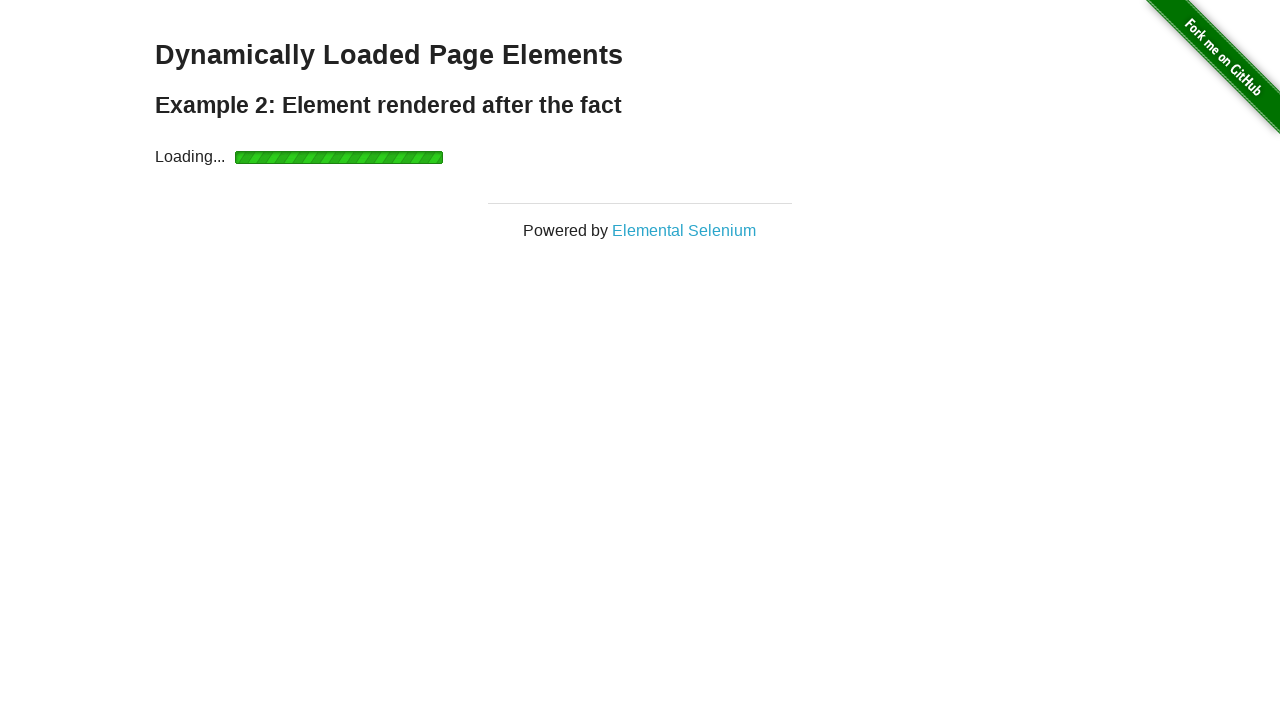

Waited for loading bar to complete and finish element to appear
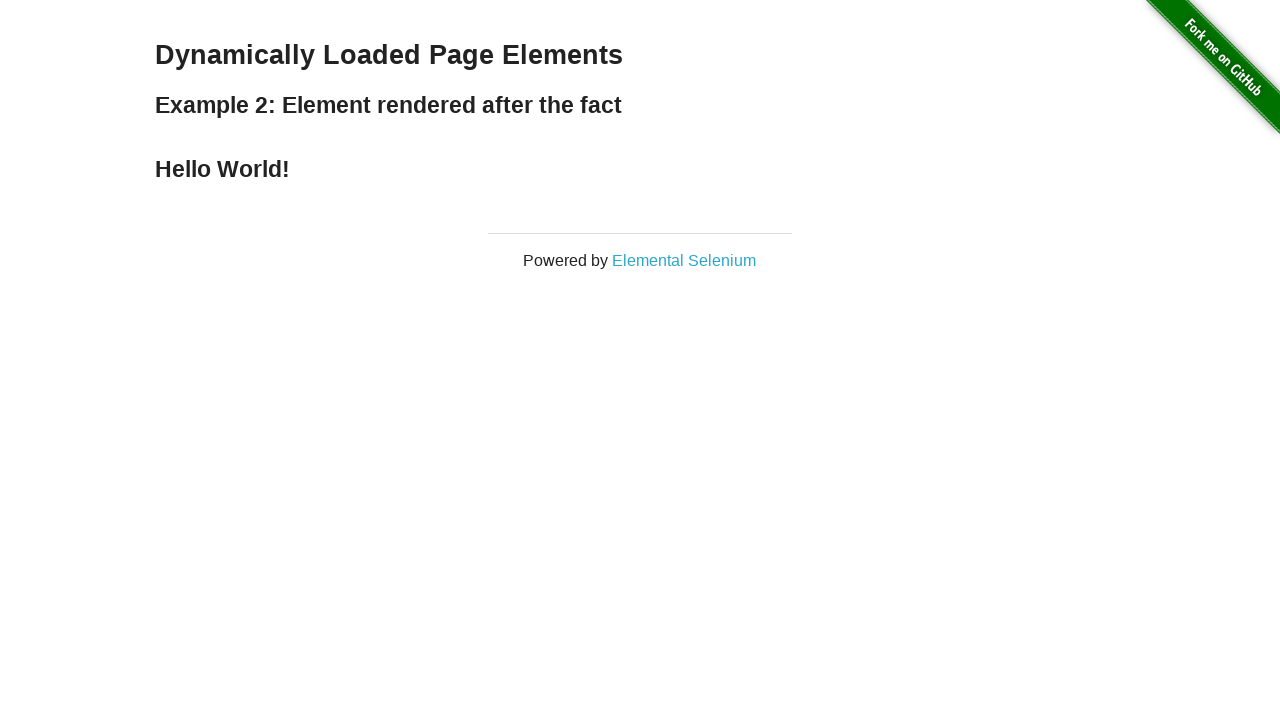

Verified that 'Hello World!' finish text is visible
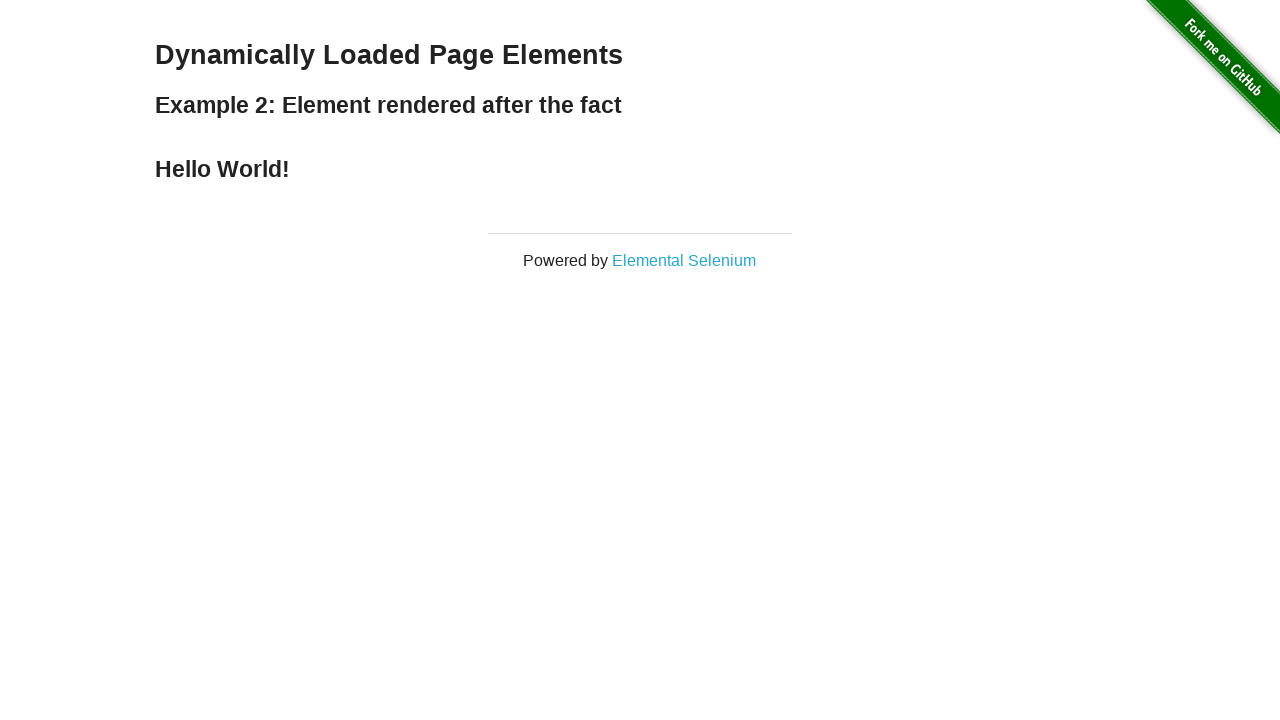

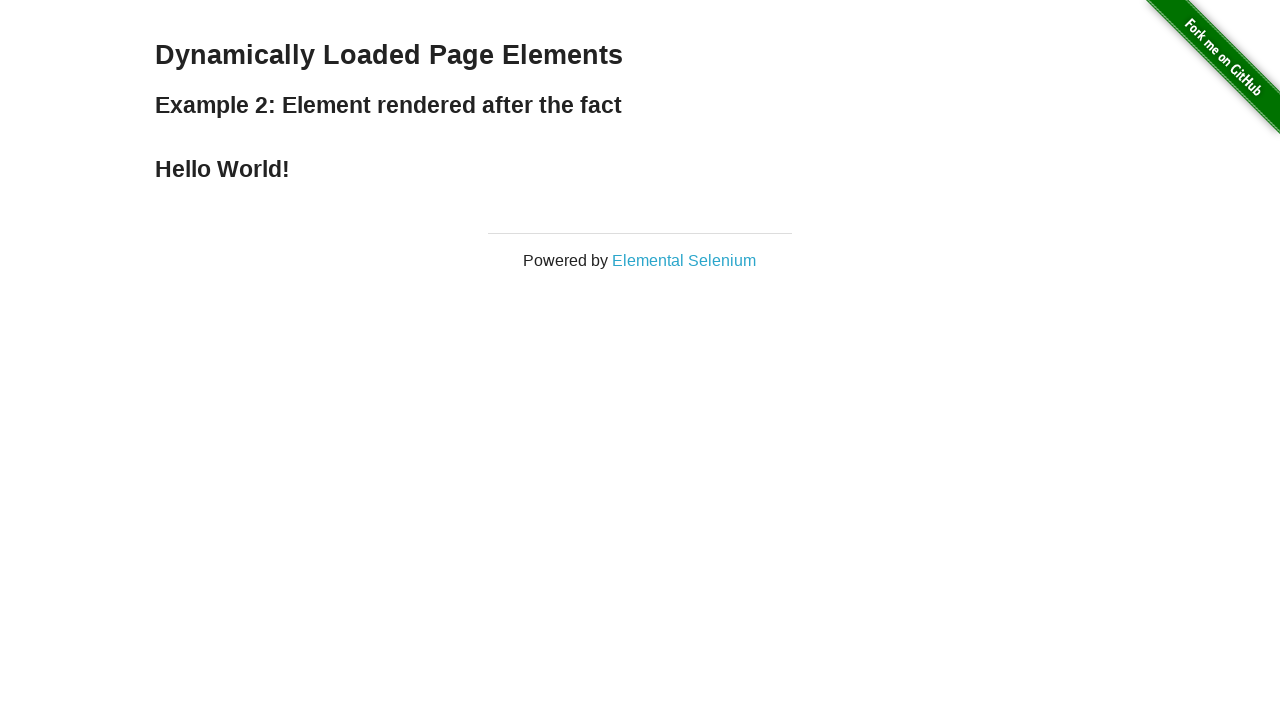